Tests dynamic loading functionality by clicking a Start button, waiting for a loading bar to complete, and verifying that the finish text appears

Starting URL: http://the-internet.herokuapp.com/dynamic_loading/2

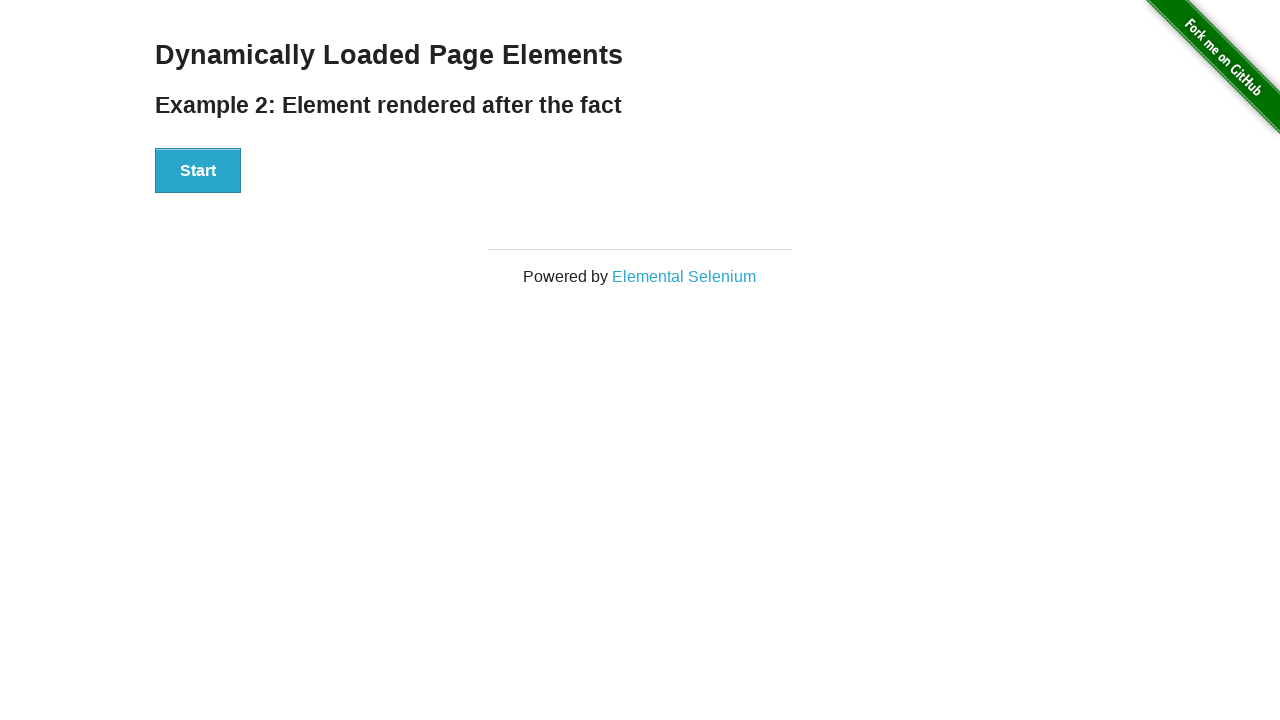

Clicked the Start button at (198, 171) on #start button
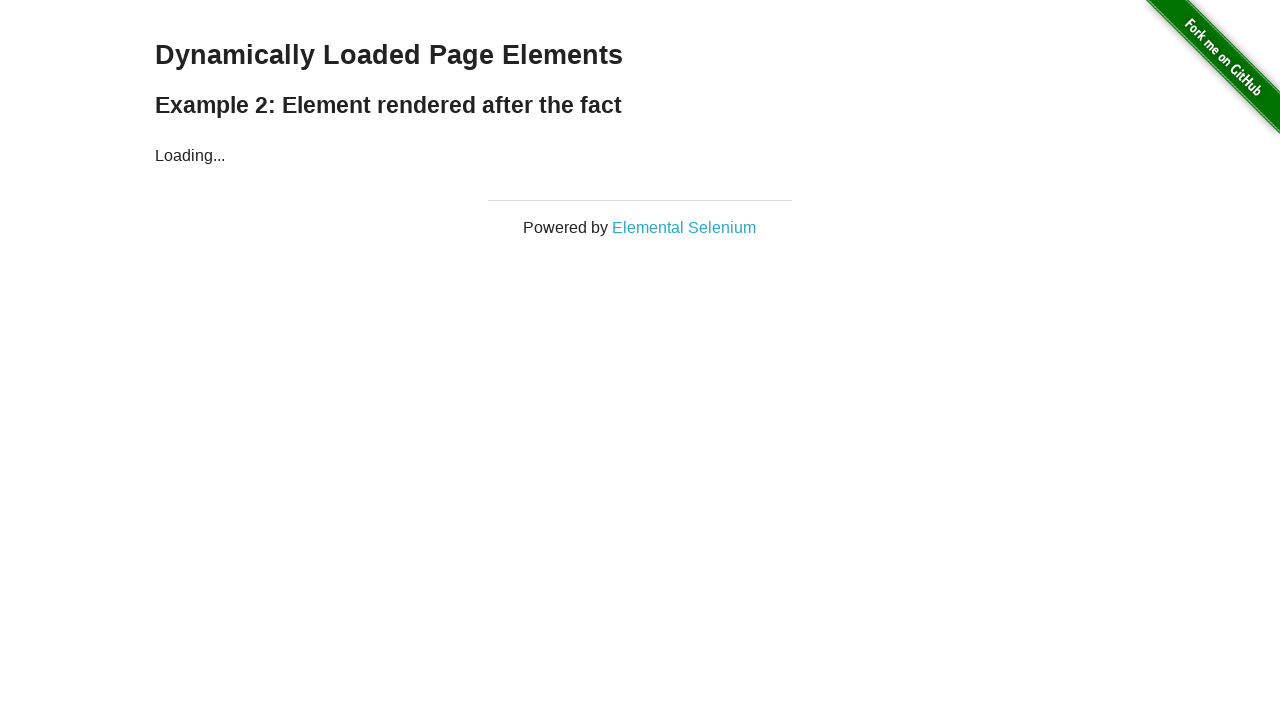

Waited for loading bar to complete and finish element to appear
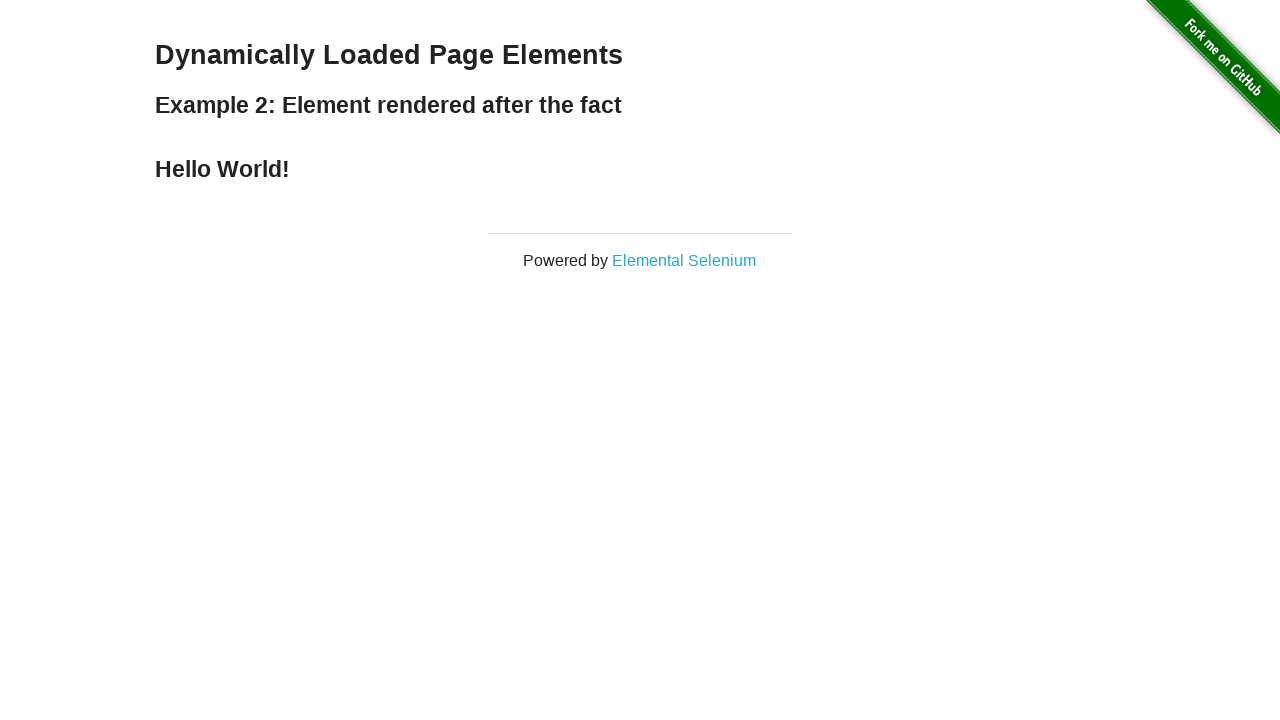

Verified finish element is visible
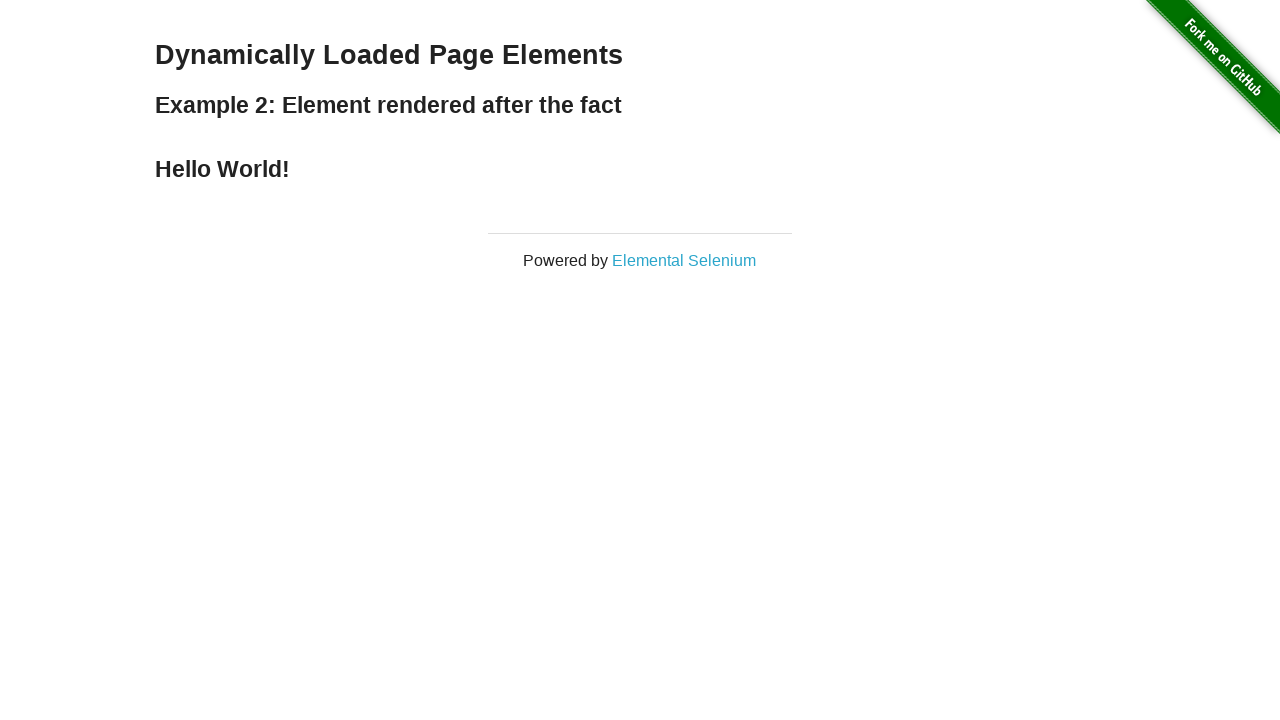

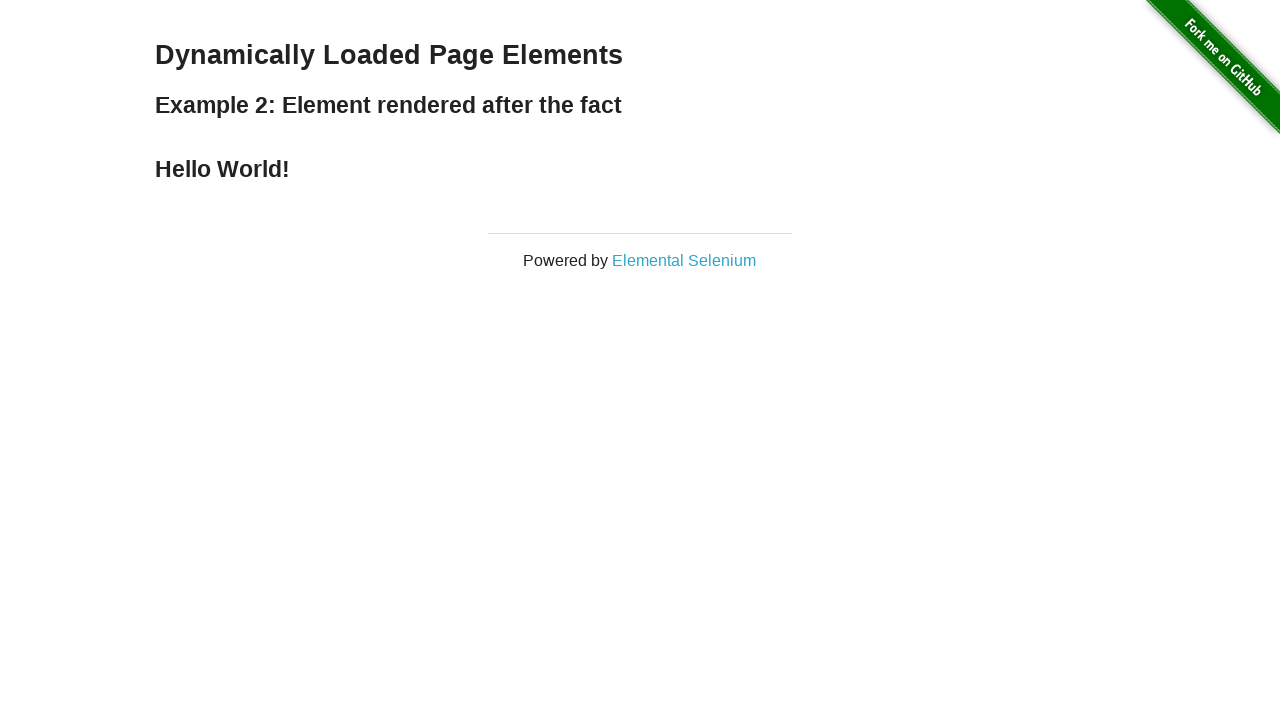